Tests slider interaction by dragging the slider handle right and then left using mouse actions on the jQuery UI slider demo page

Starting URL: http://jqueryui.com/slider/

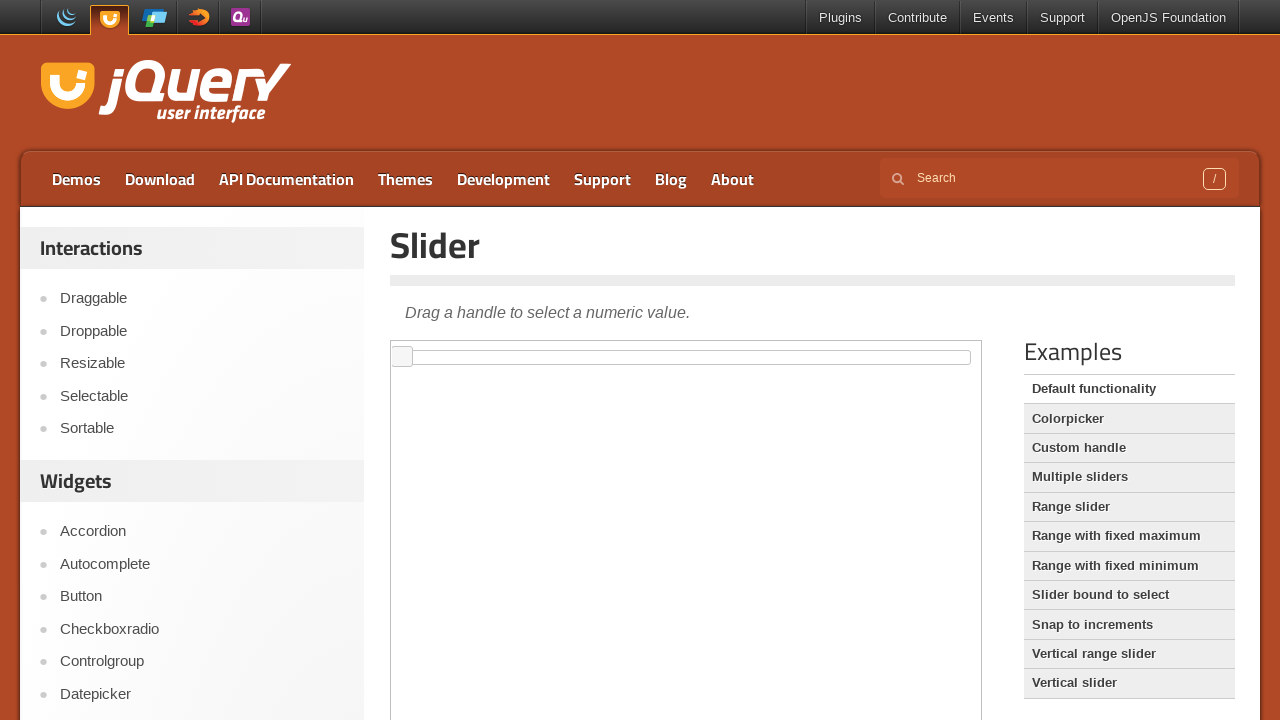

Navigated to jQuery UI slider demo page
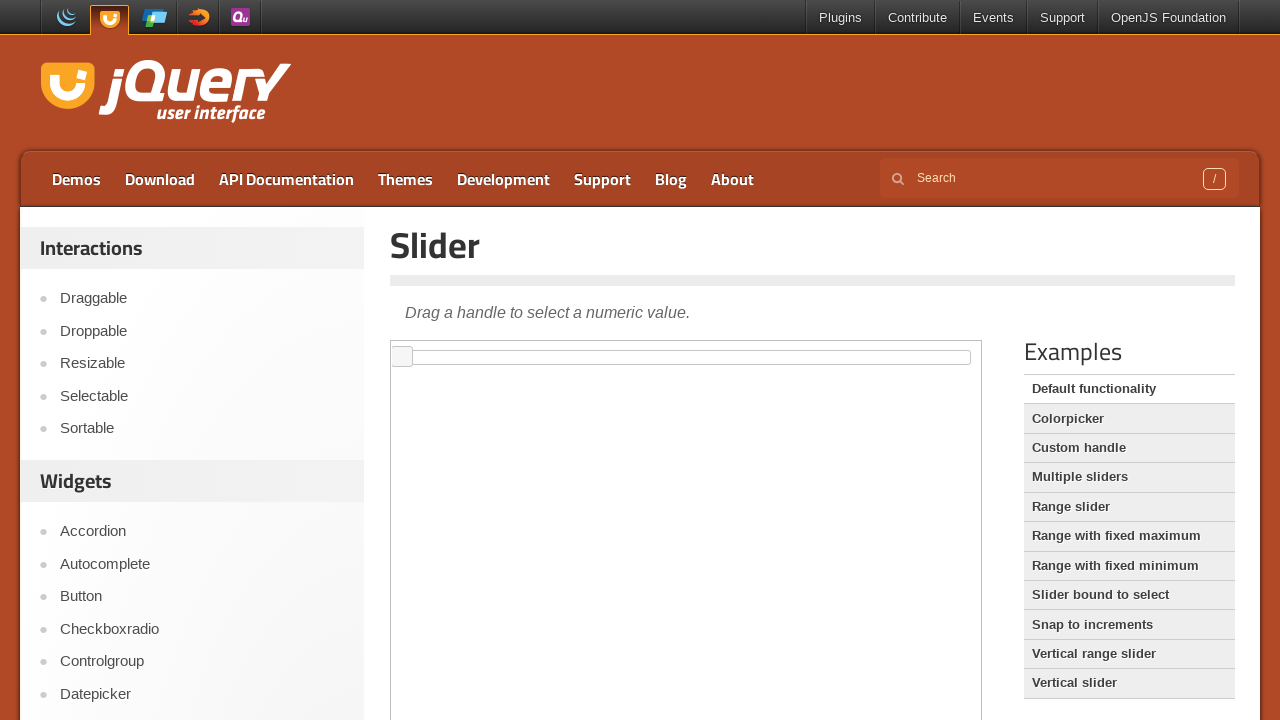

Located iframe containing slider demo
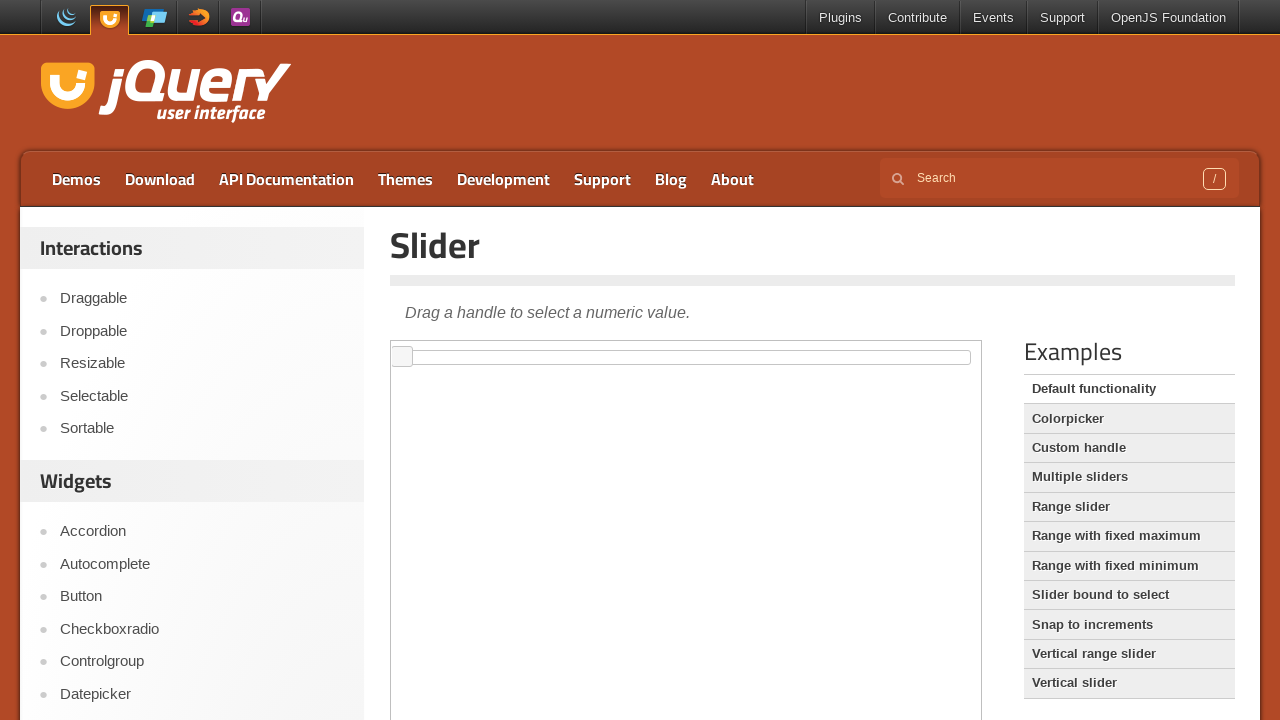

Located slider handle element
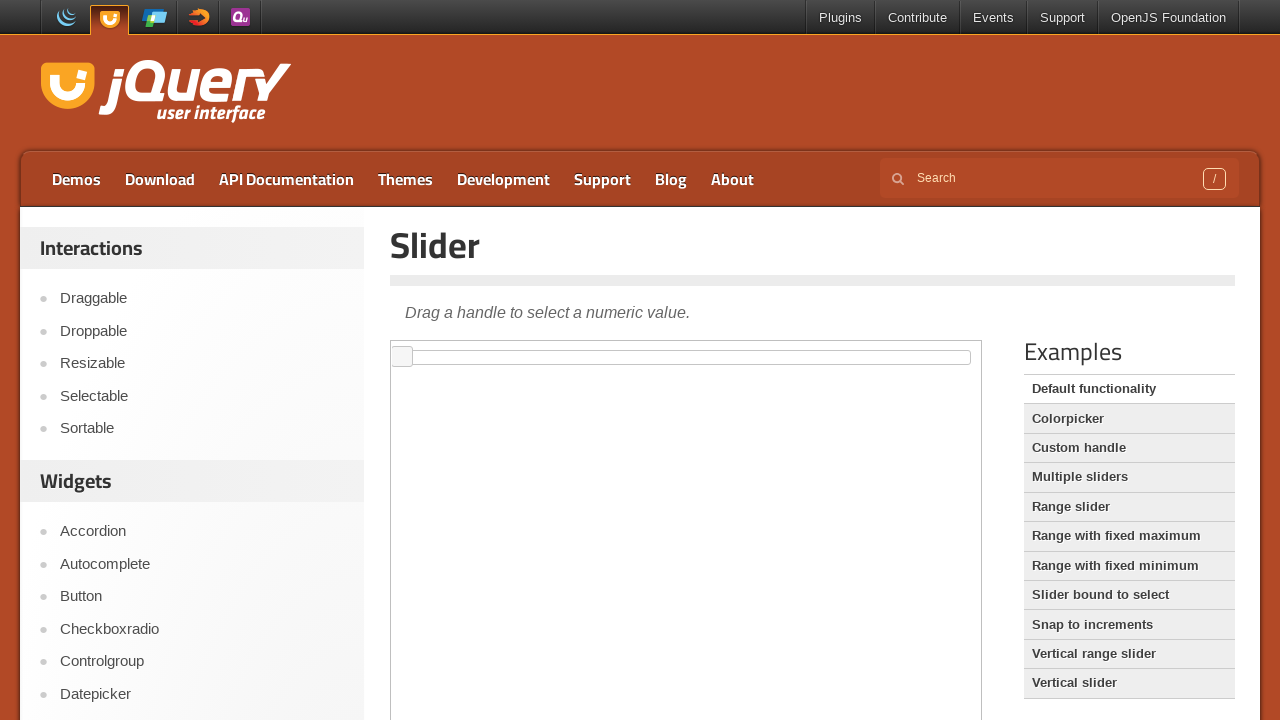

Waited for slider handle to be ready
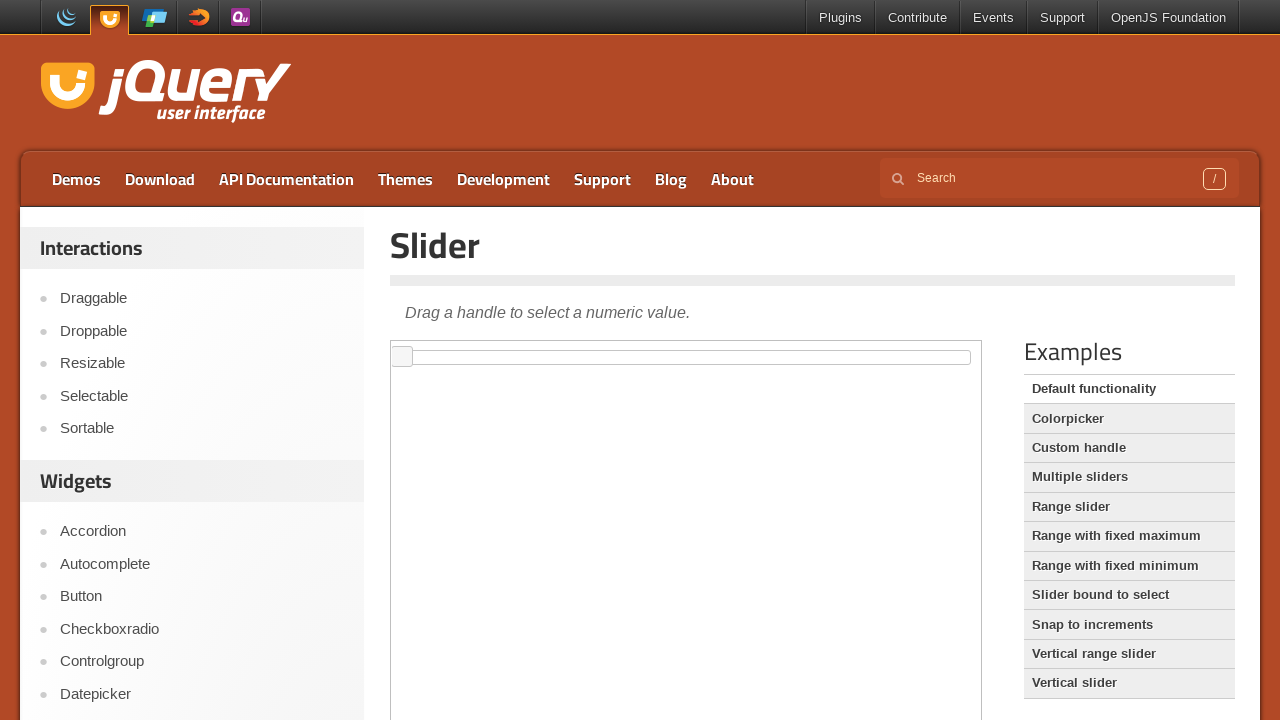

Dragged slider handle to the right by 200 pixels at (593, 347)
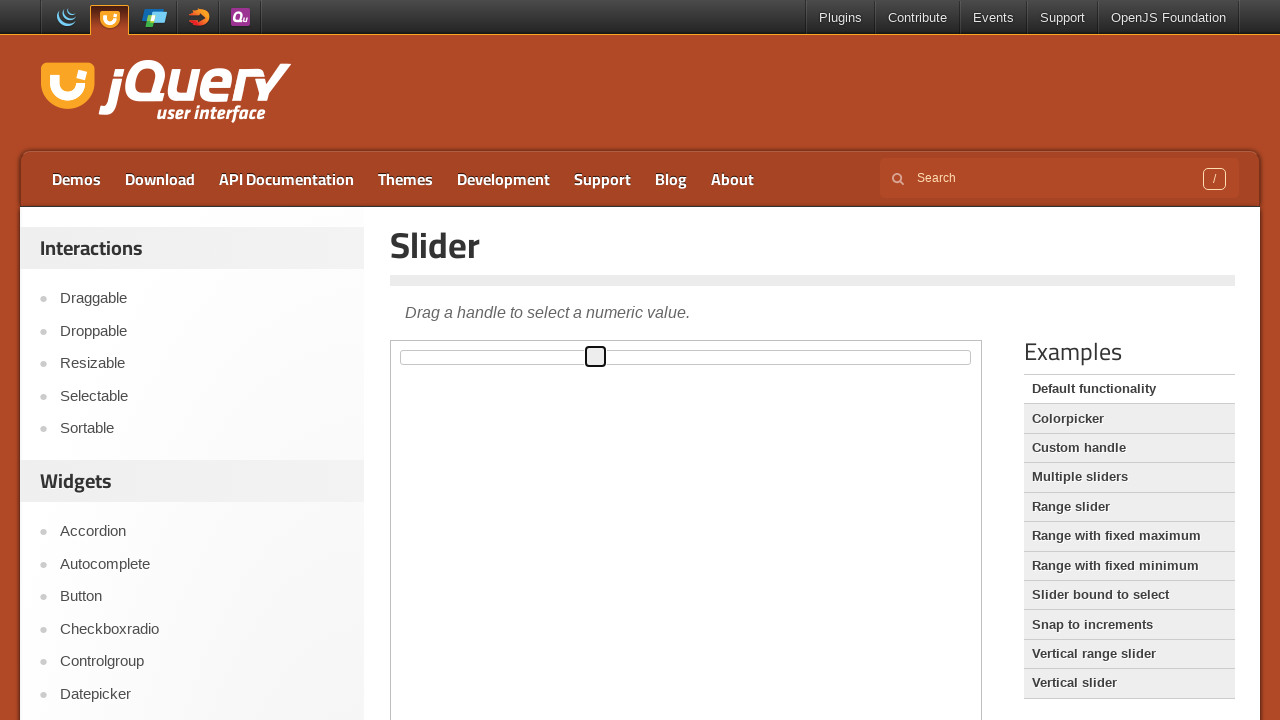

Waited 1 second for animation to complete
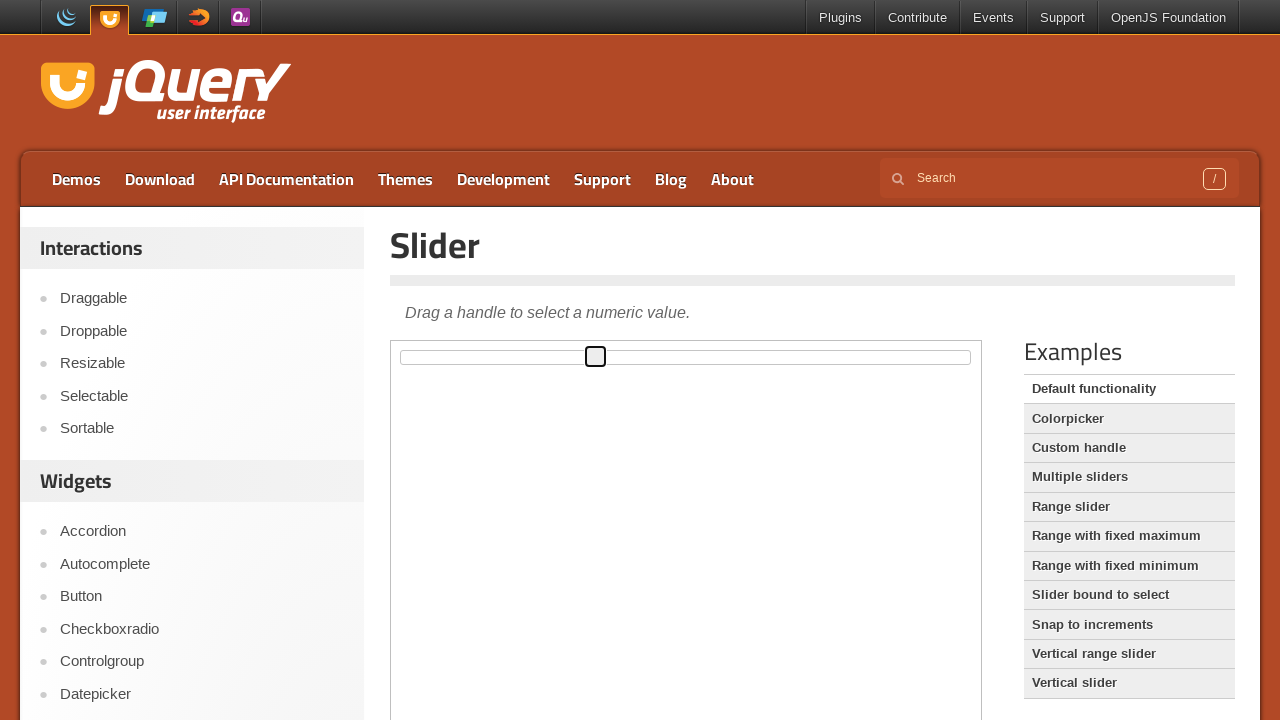

Dragged slider handle back to the left by 200 pixels at (386, 347)
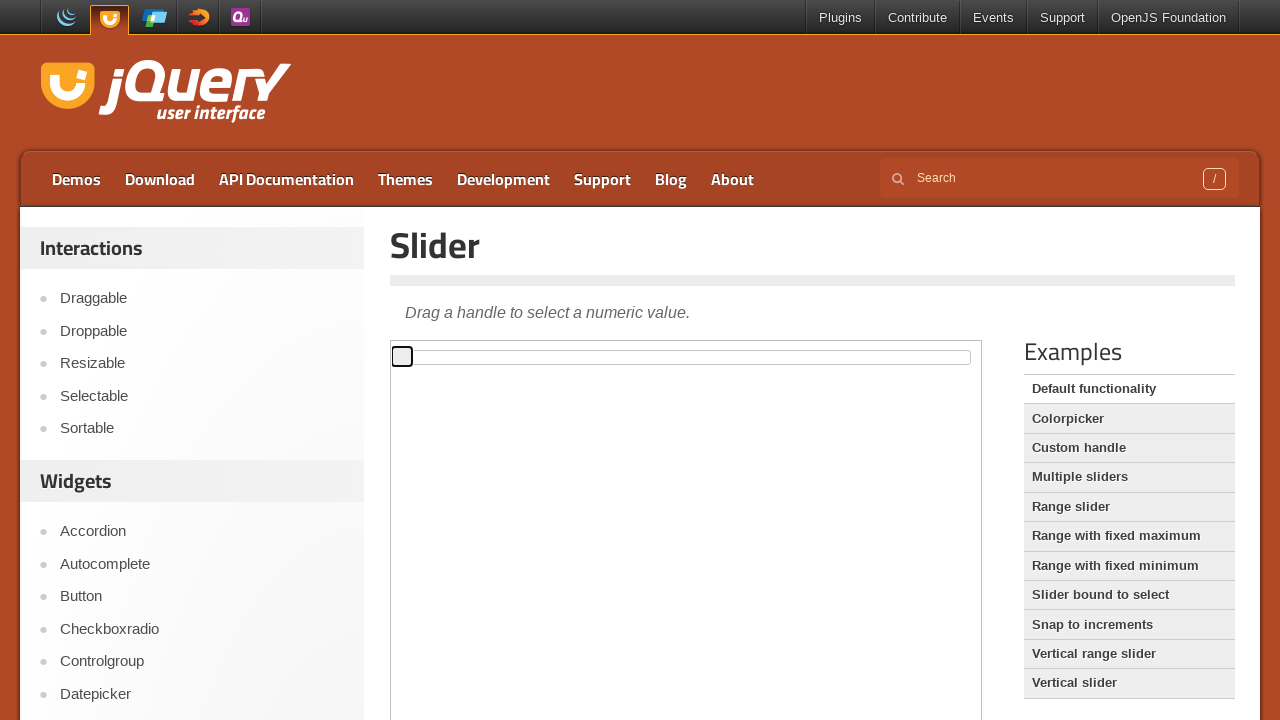

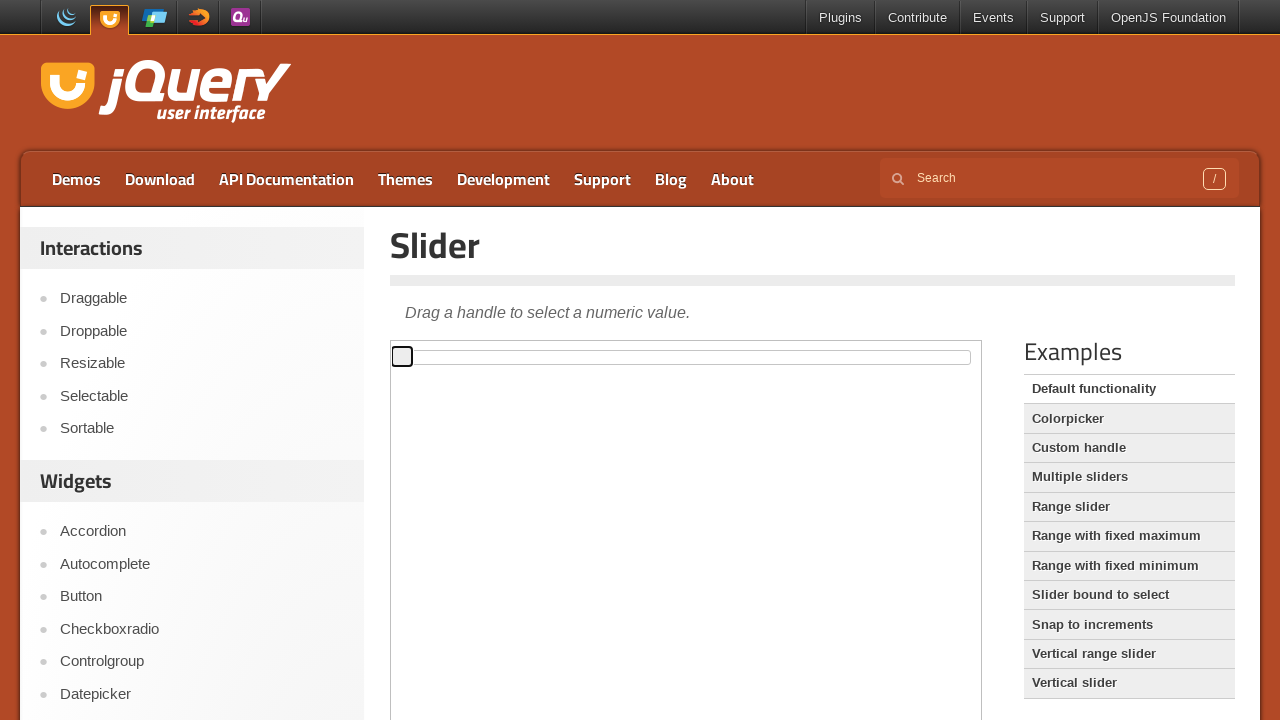